Tests dynamic input enabling and disabling by clicking enable button, waiting for loading, verifying input is enabled, then clicking disable button and verifying input is disabled

Starting URL: https://the-internet.herokuapp.com/dynamic_controls

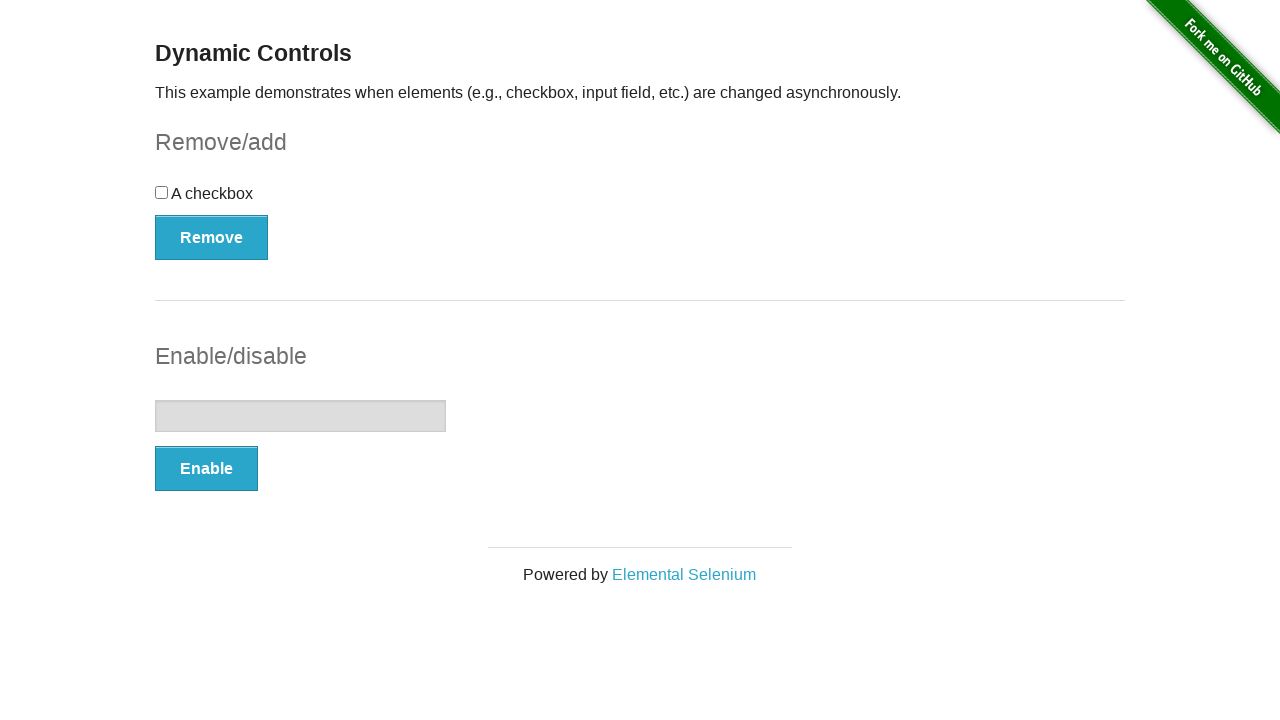

Verified input element is initially disabled
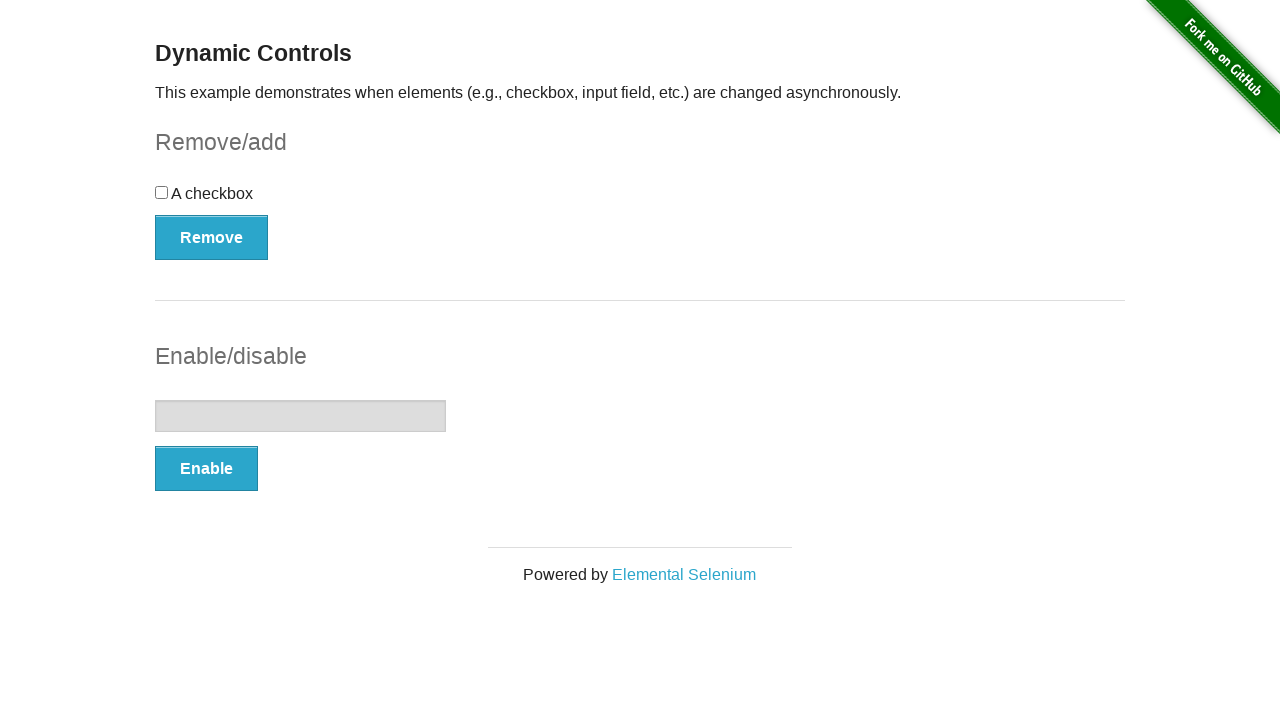

Clicked enable button at (206, 469) on button:has-text('Enable')
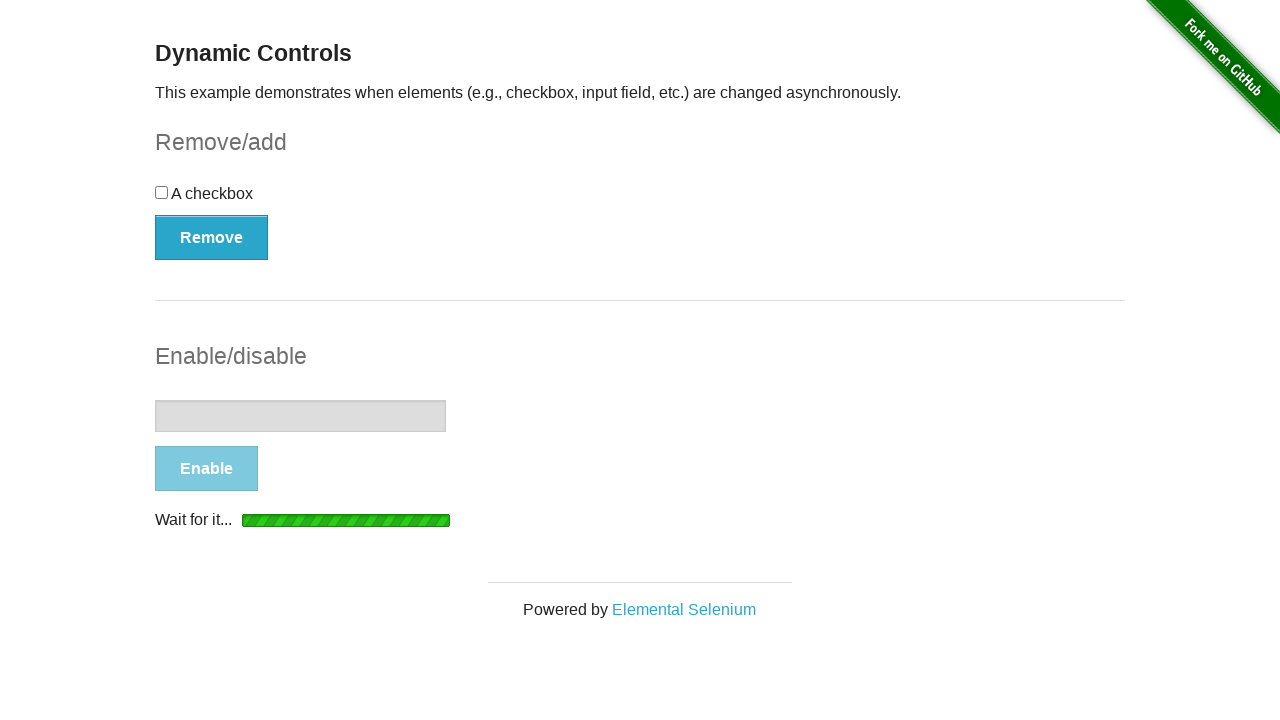

Loading spinner disappeared
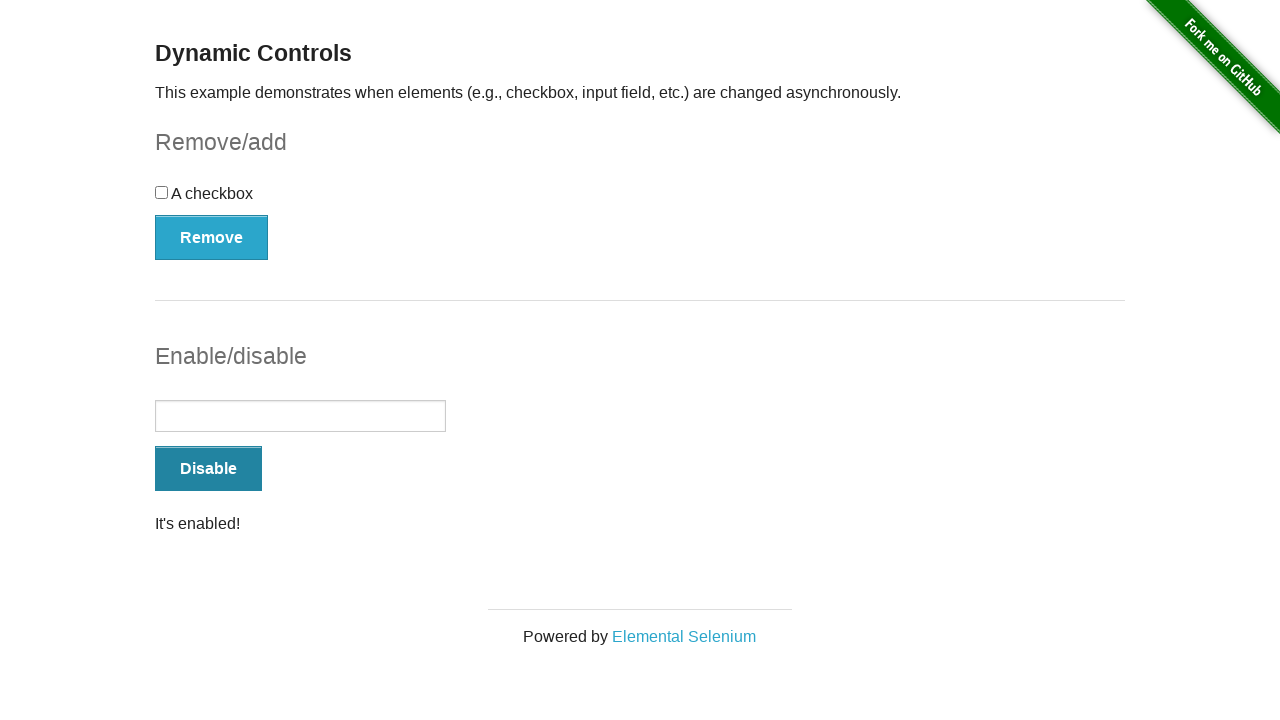

Confirmation message 'enabled' appeared
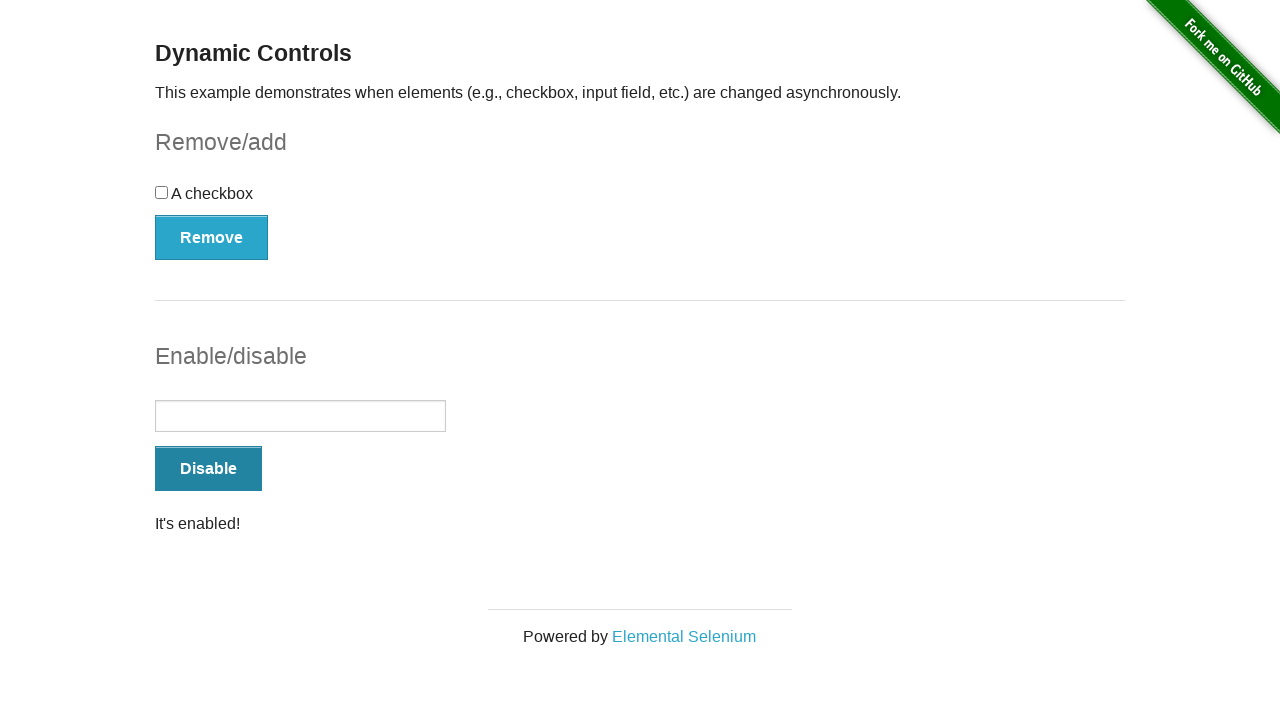

Verified input element is now enabled
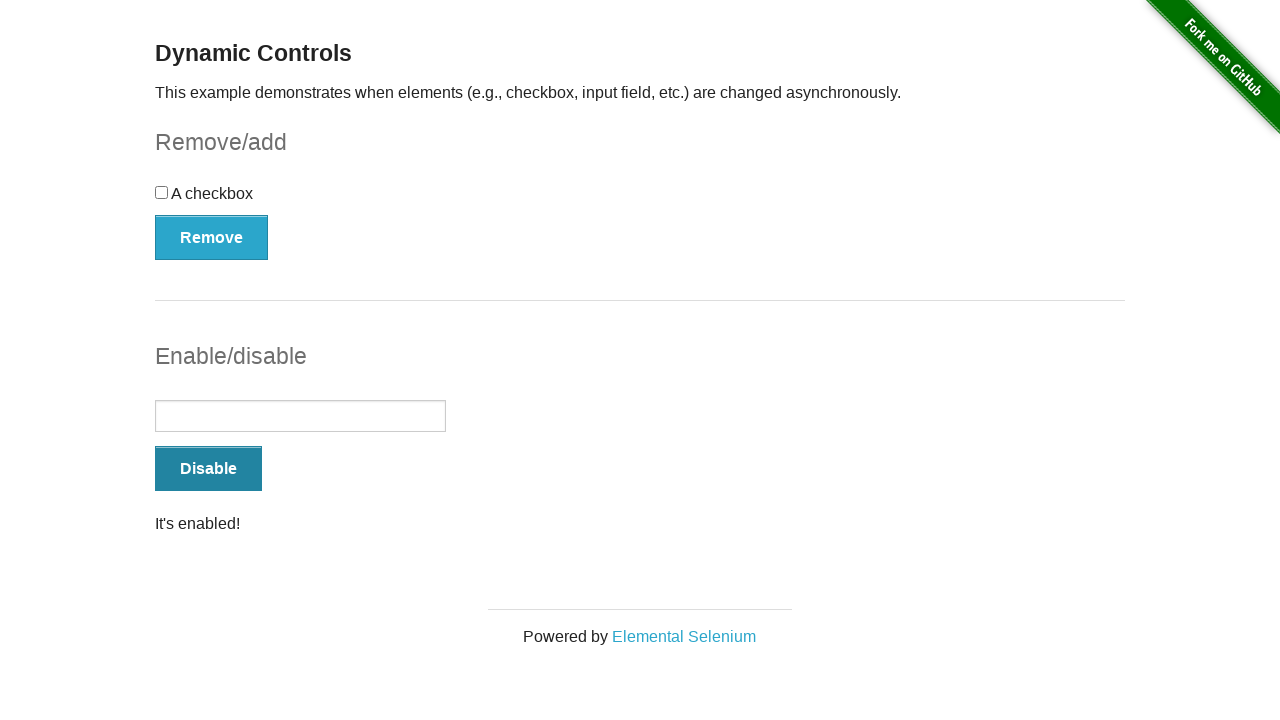

Clicked disable button at (208, 469) on button:has-text('Disable')
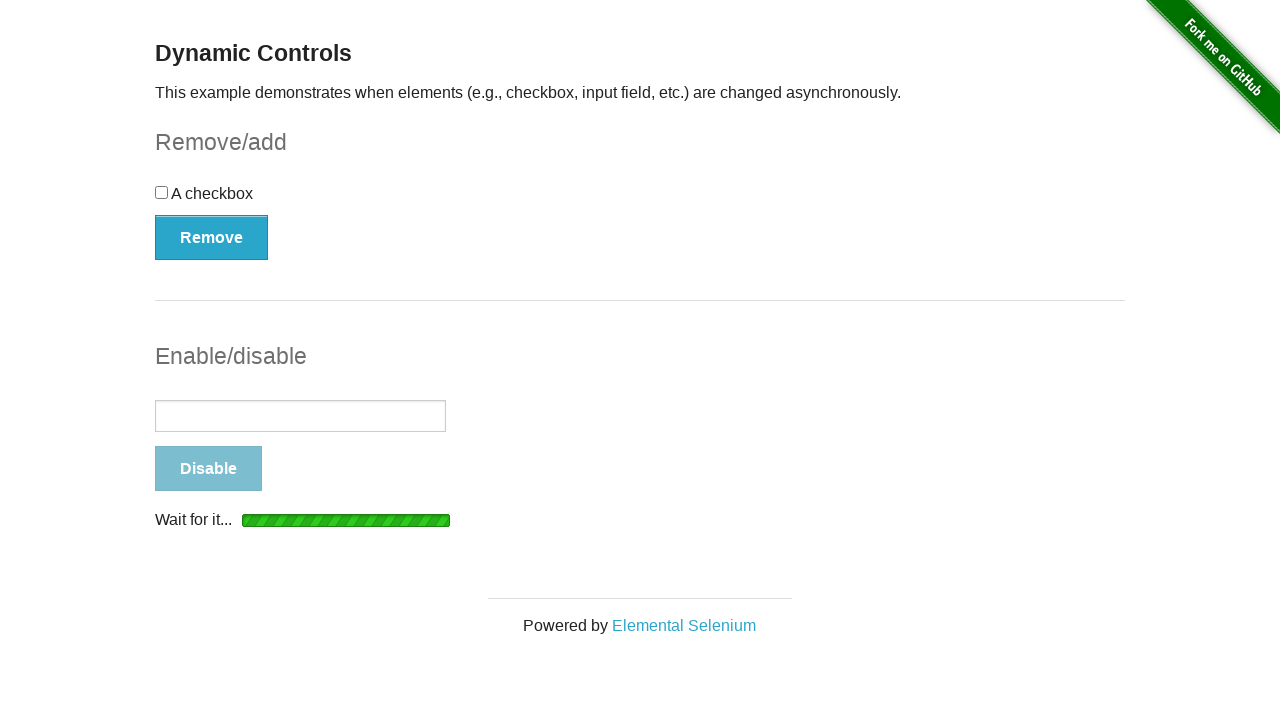

Loading spinner disappeared
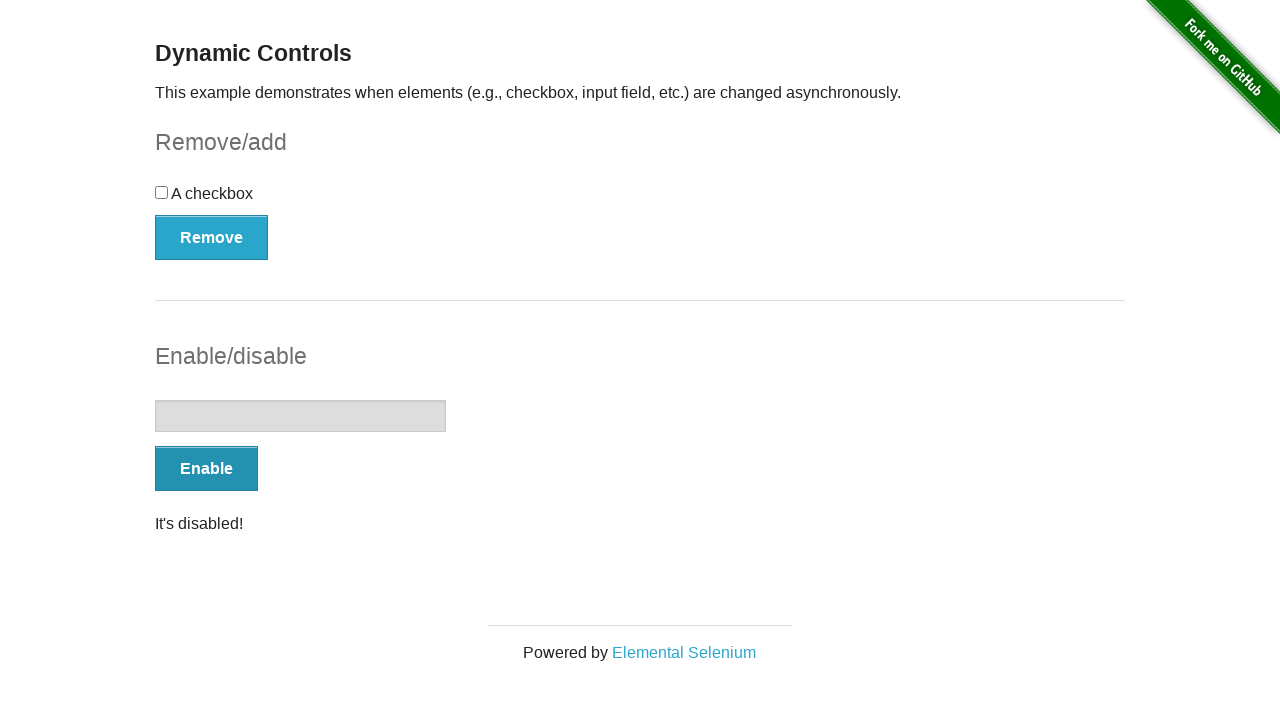

Confirmation message 'disabled' appeared
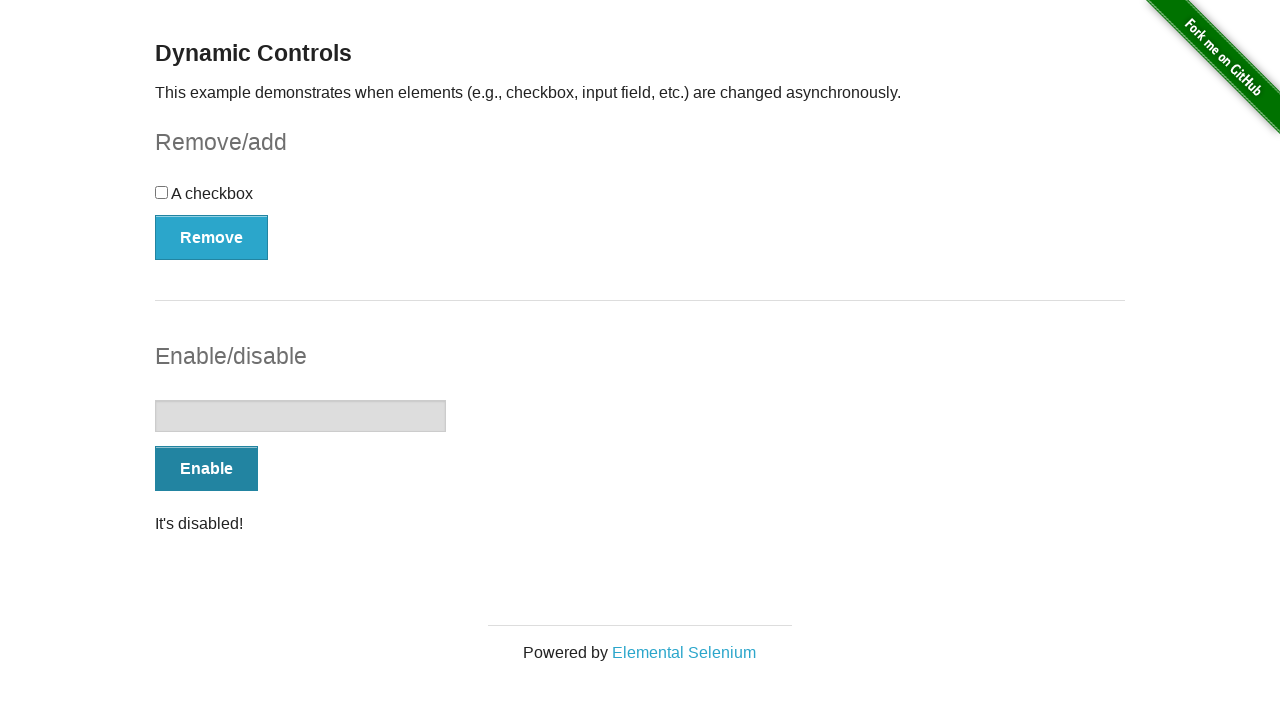

Verified input element is disabled again
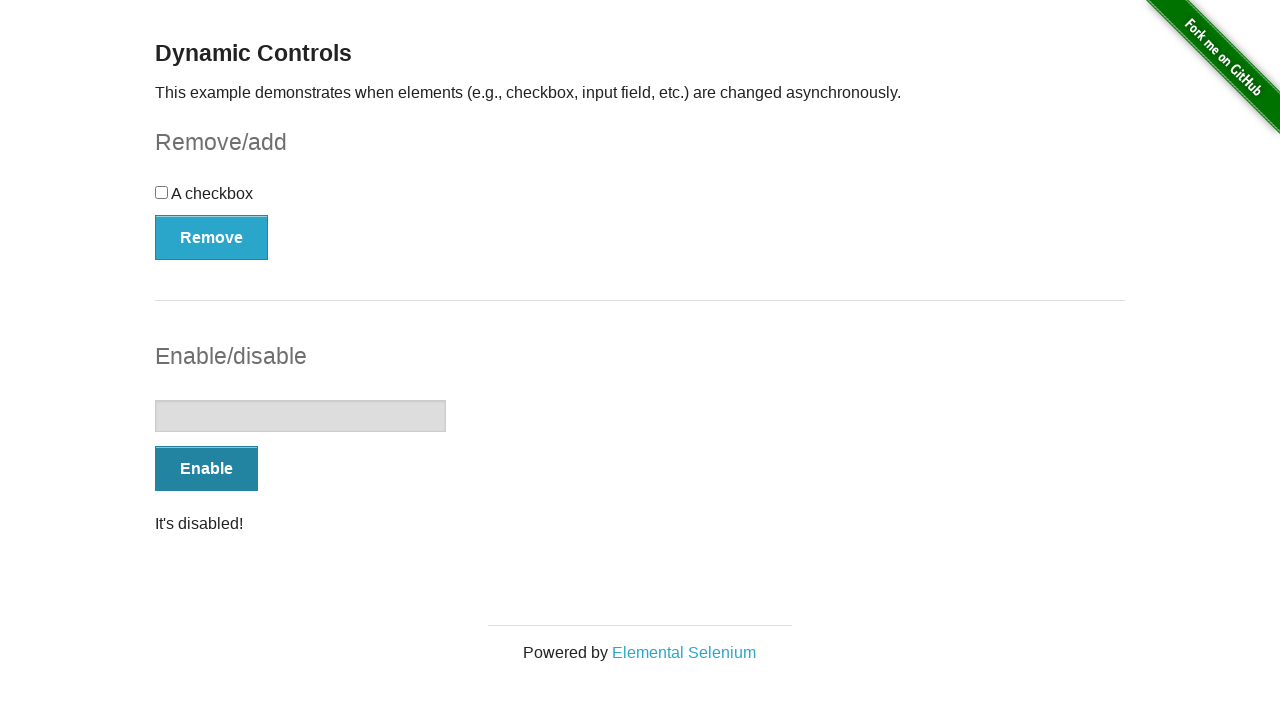

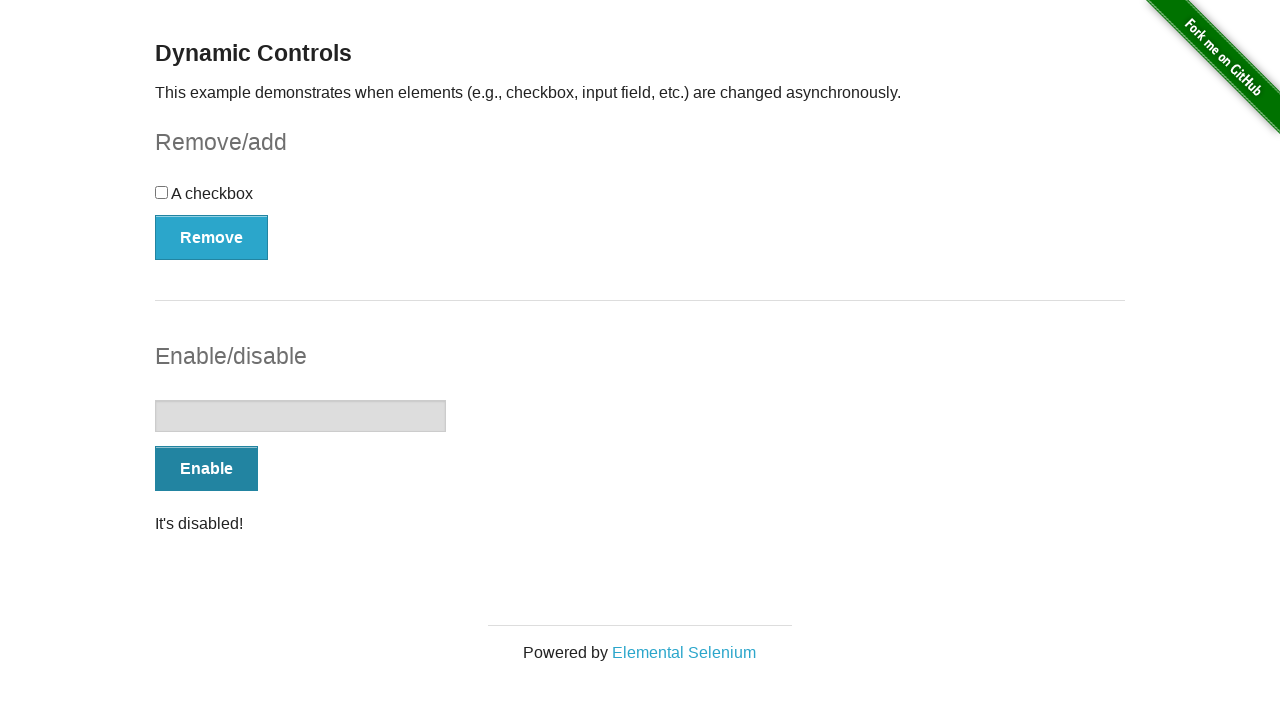